Tests back and forth navigation by clicking on "A/B Testing" link, verifying the page title, navigating back to the home page, and verifying the home page title.

Starting URL: https://practice.cydeo.com

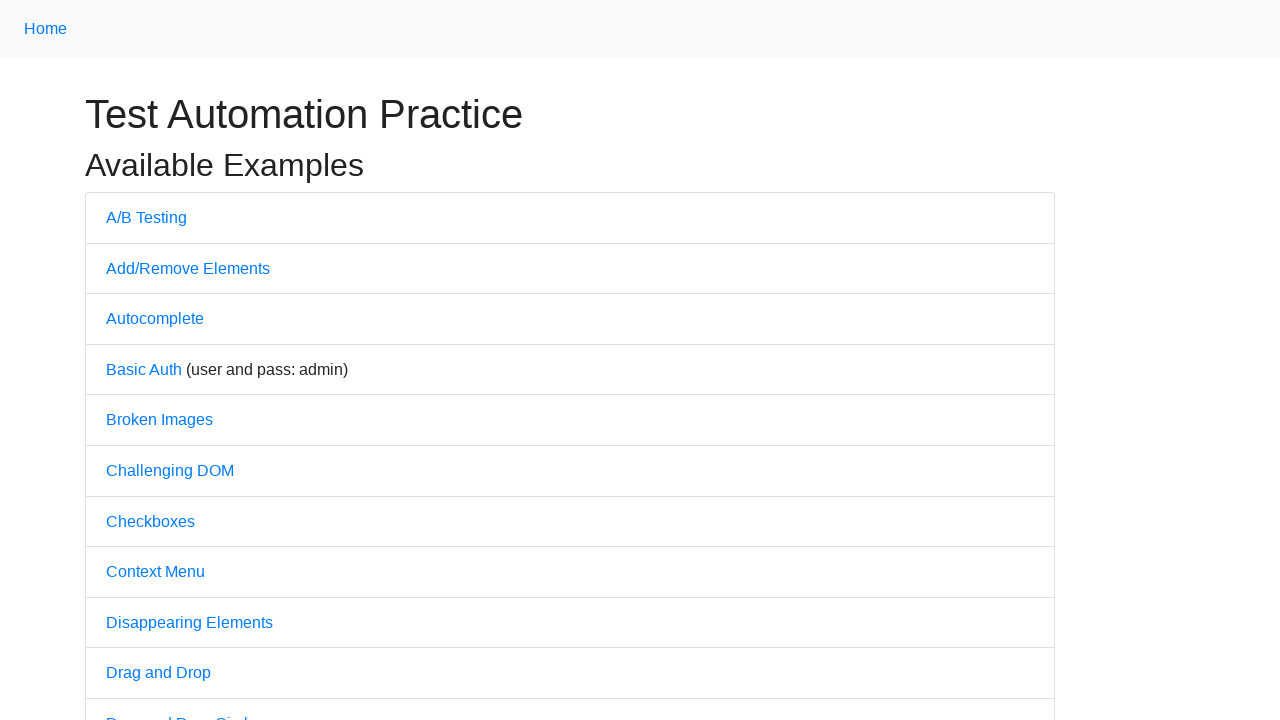

Clicked on 'A/B Testing' link at (146, 217) on text=A/B Testing
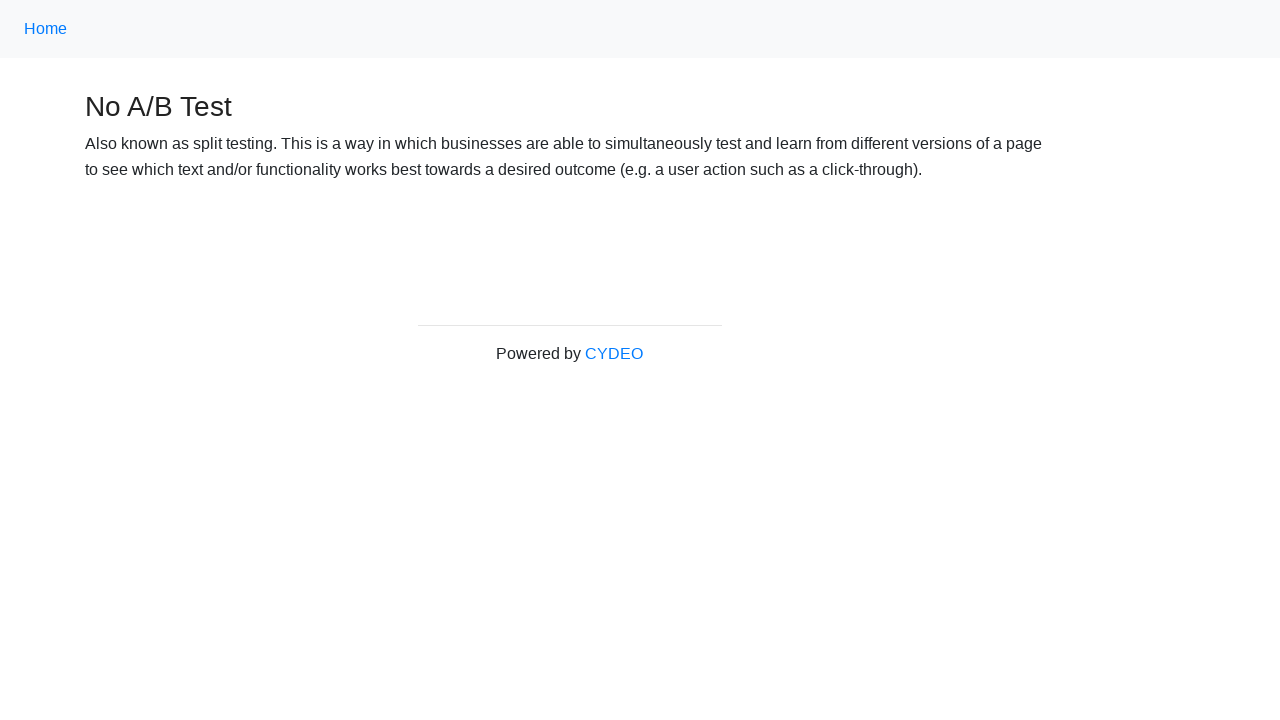

Waited for page to load after clicking A/B Testing link
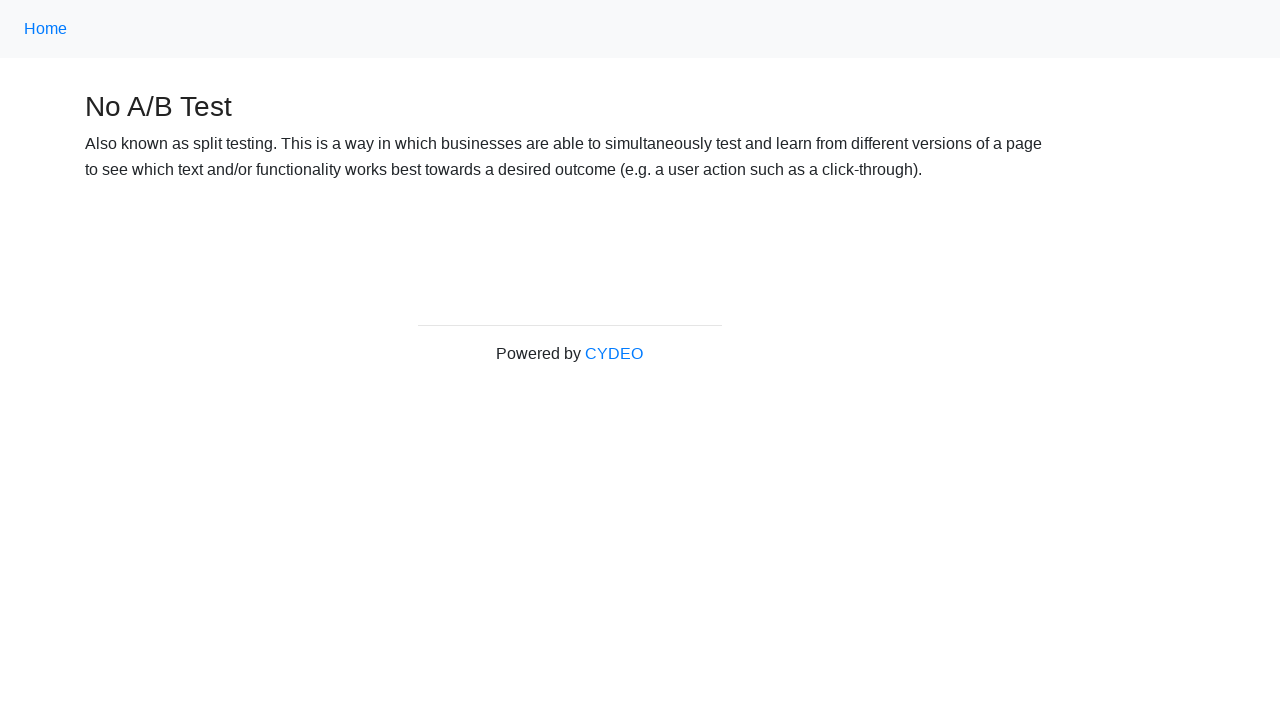

Verified page title is 'No A/B Test'
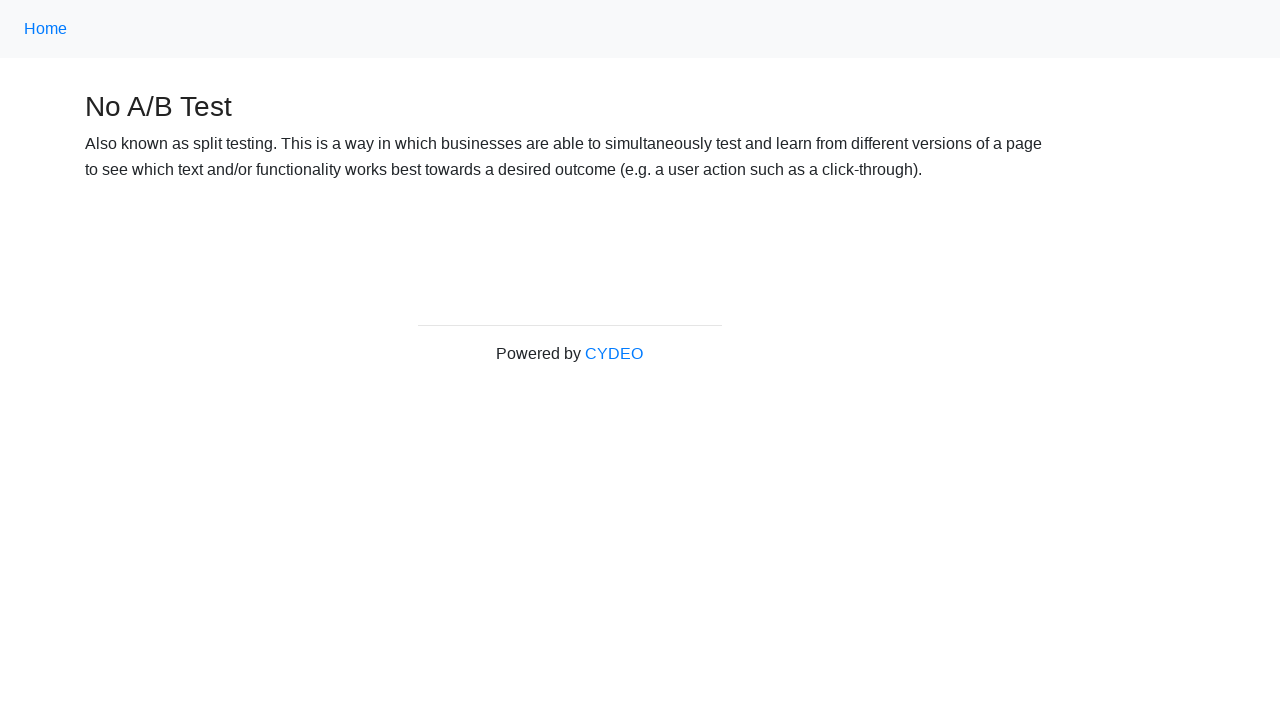

Navigated back to home page
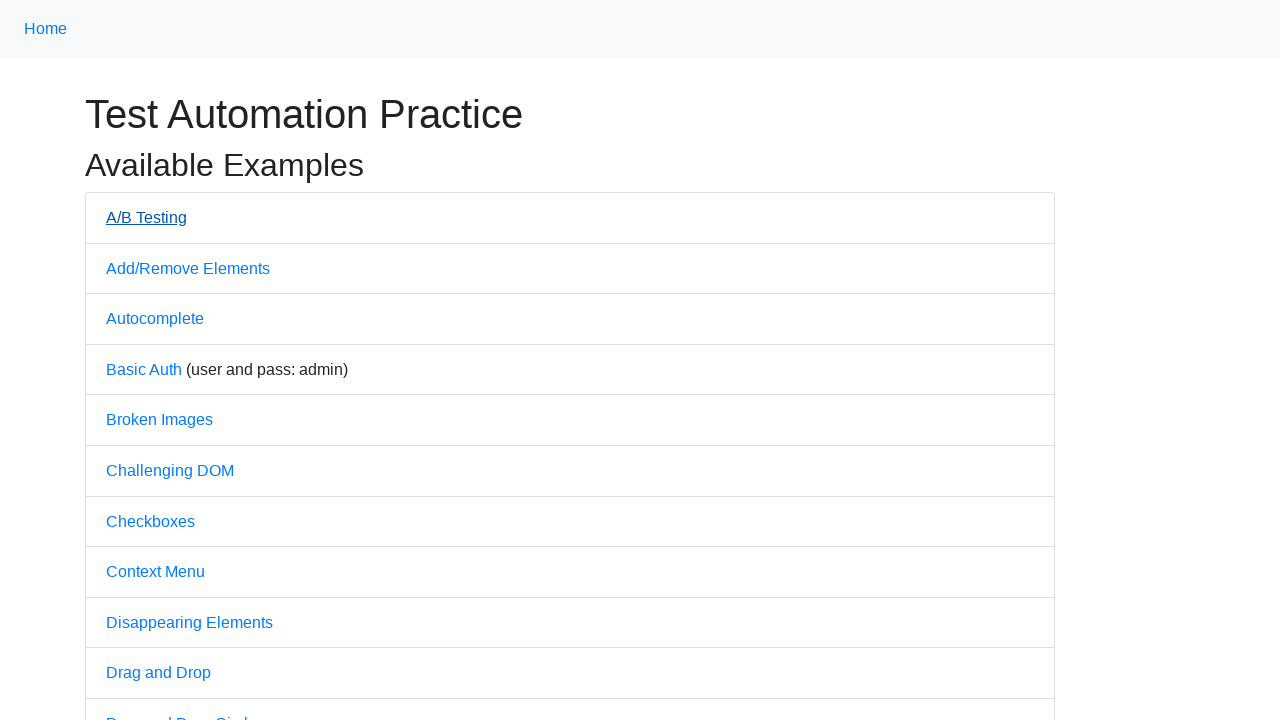

Waited for page to load after navigating back
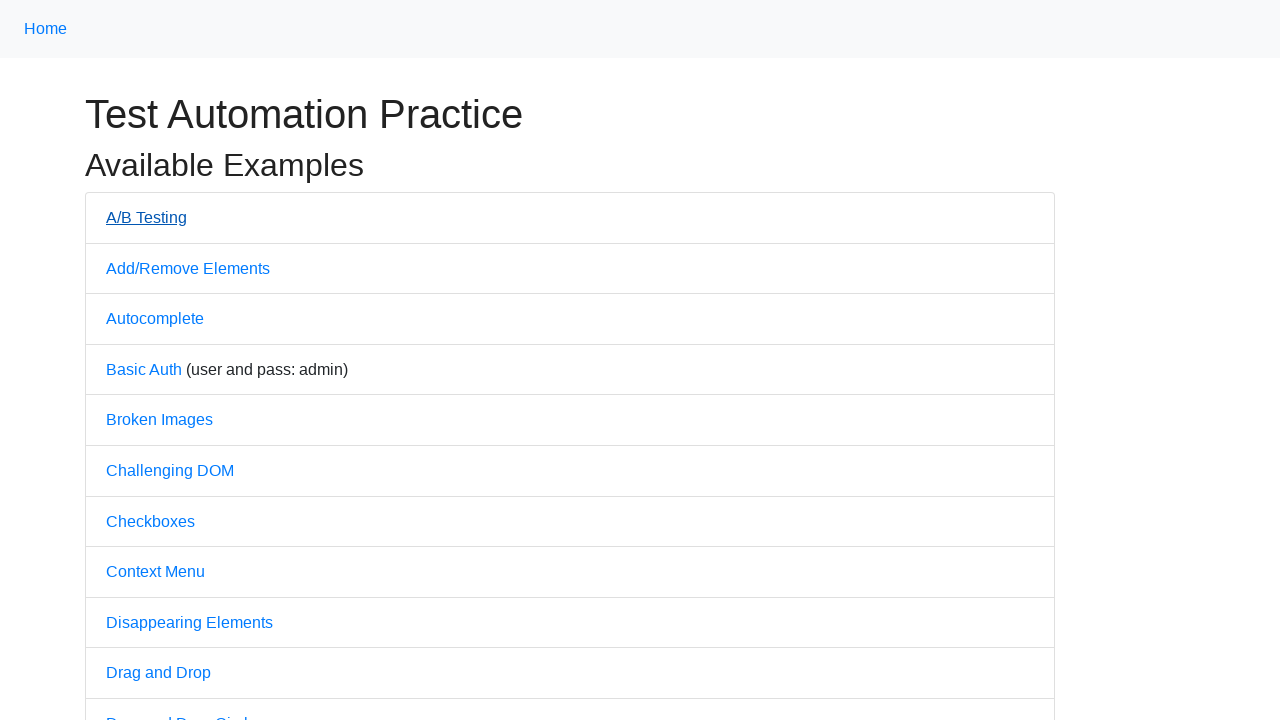

Verified page title is 'Practice'
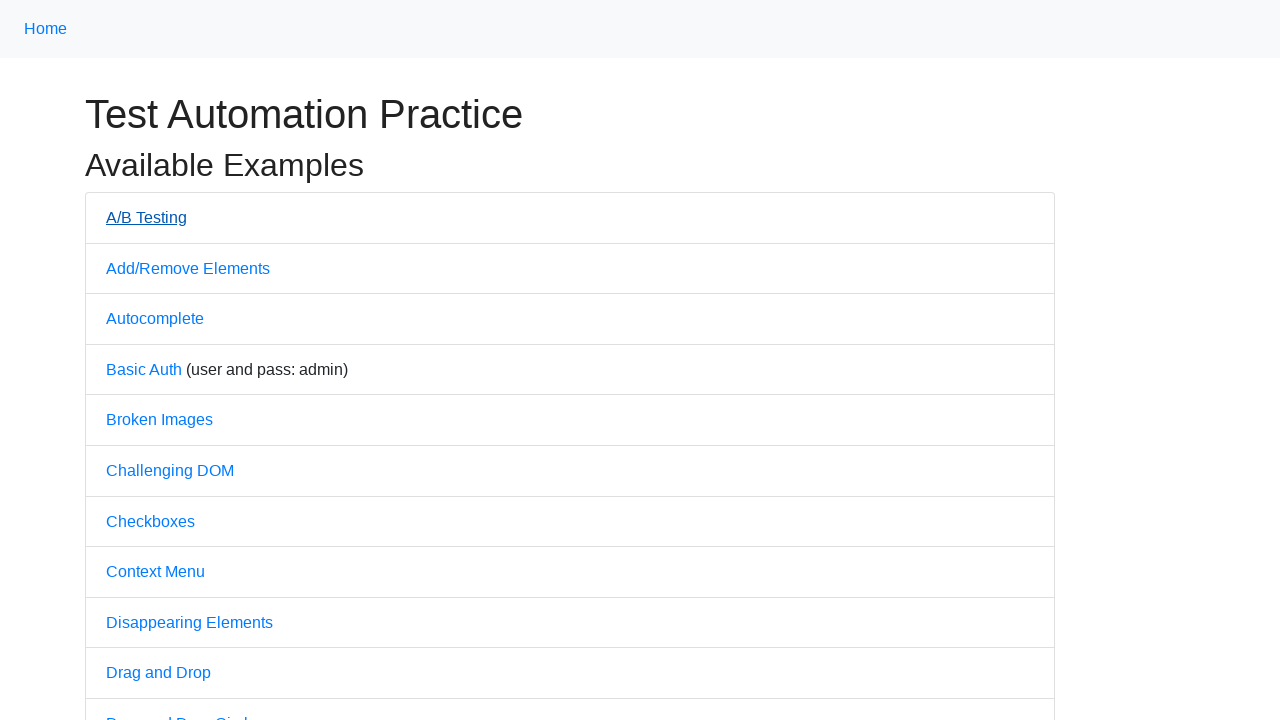

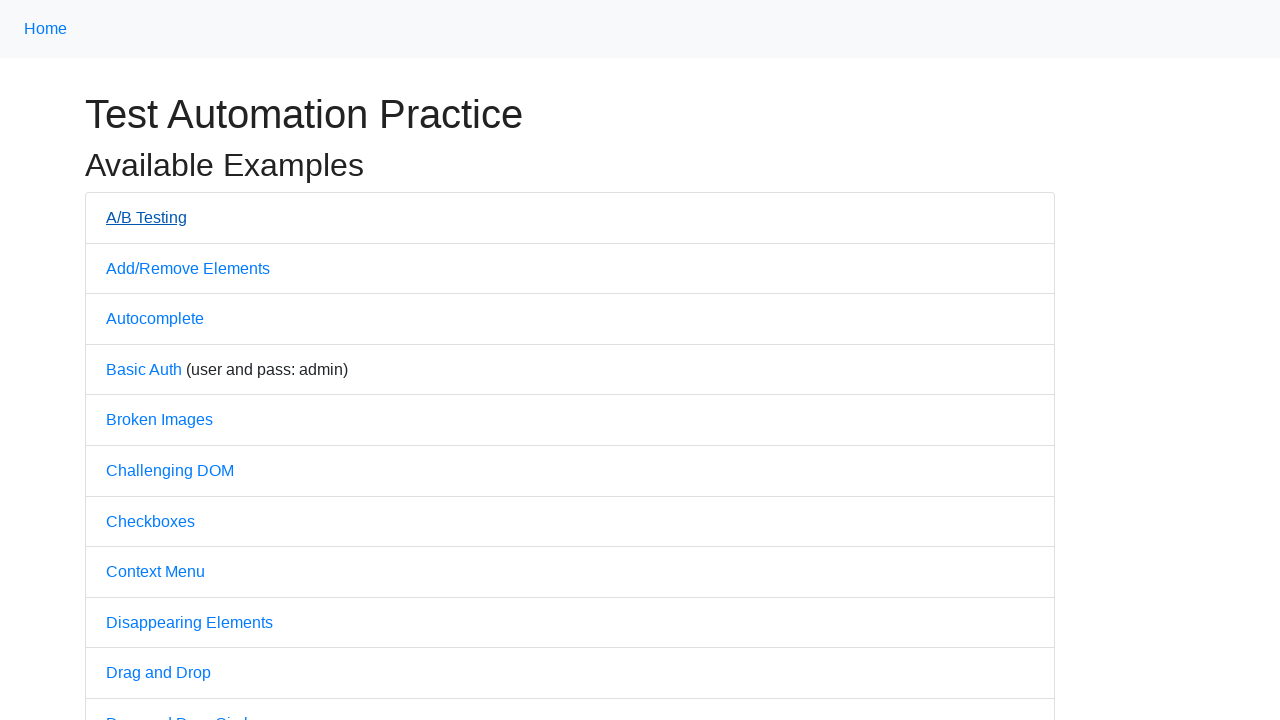